Tests checkbox functionality by verifying initial unchecked state, clicking checkboxes to select them, and toggling selection states

Starting URL: https://www.letskodeit.com/practice

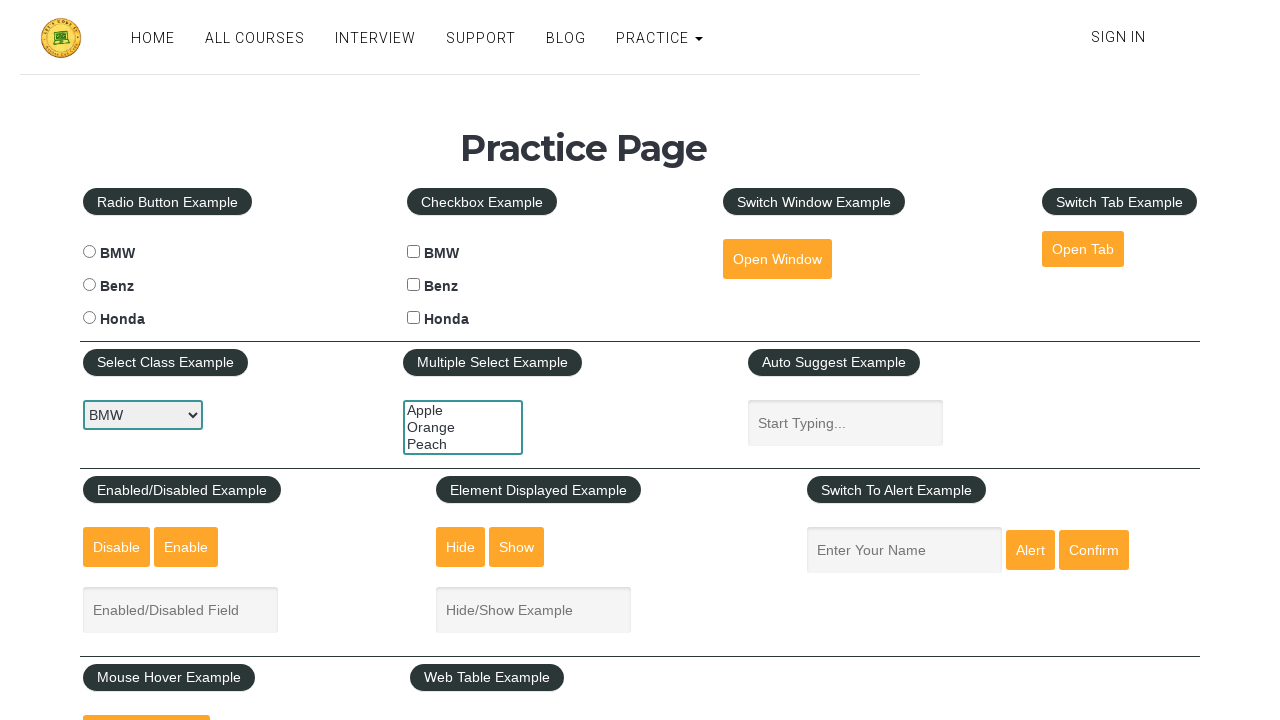

Checkbox example section loaded
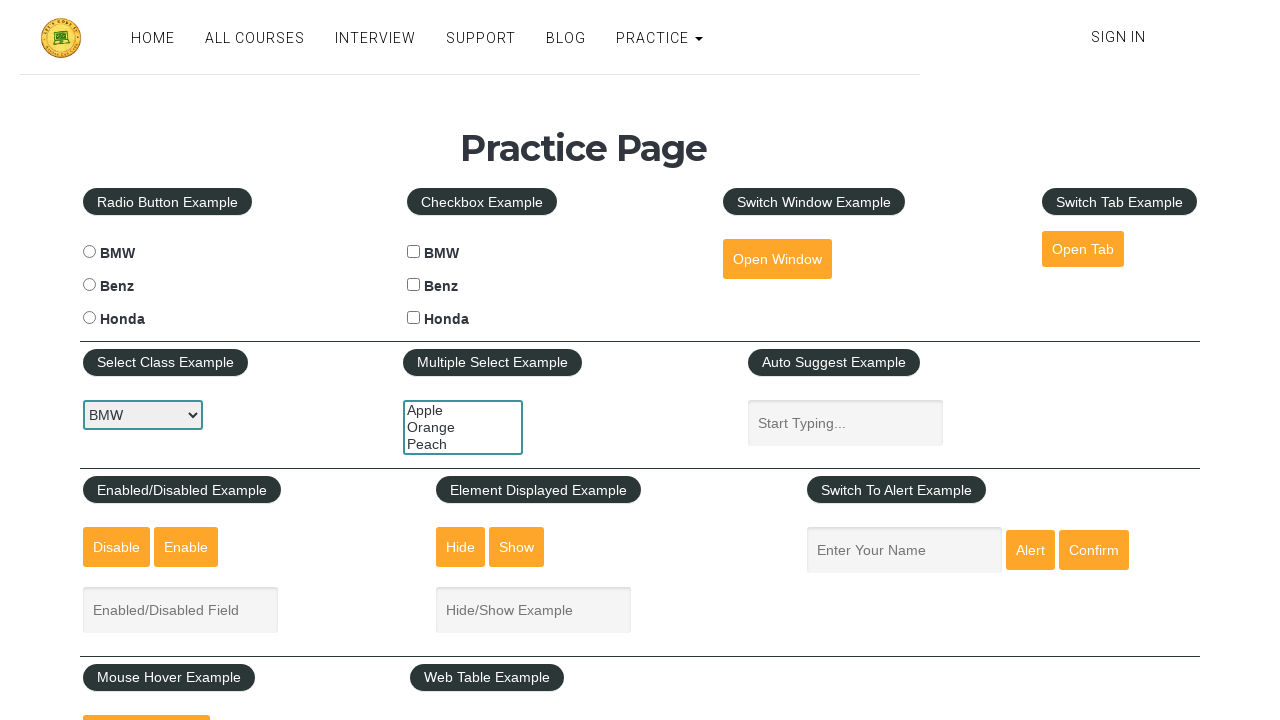

Located all checkboxes in the checkbox example section
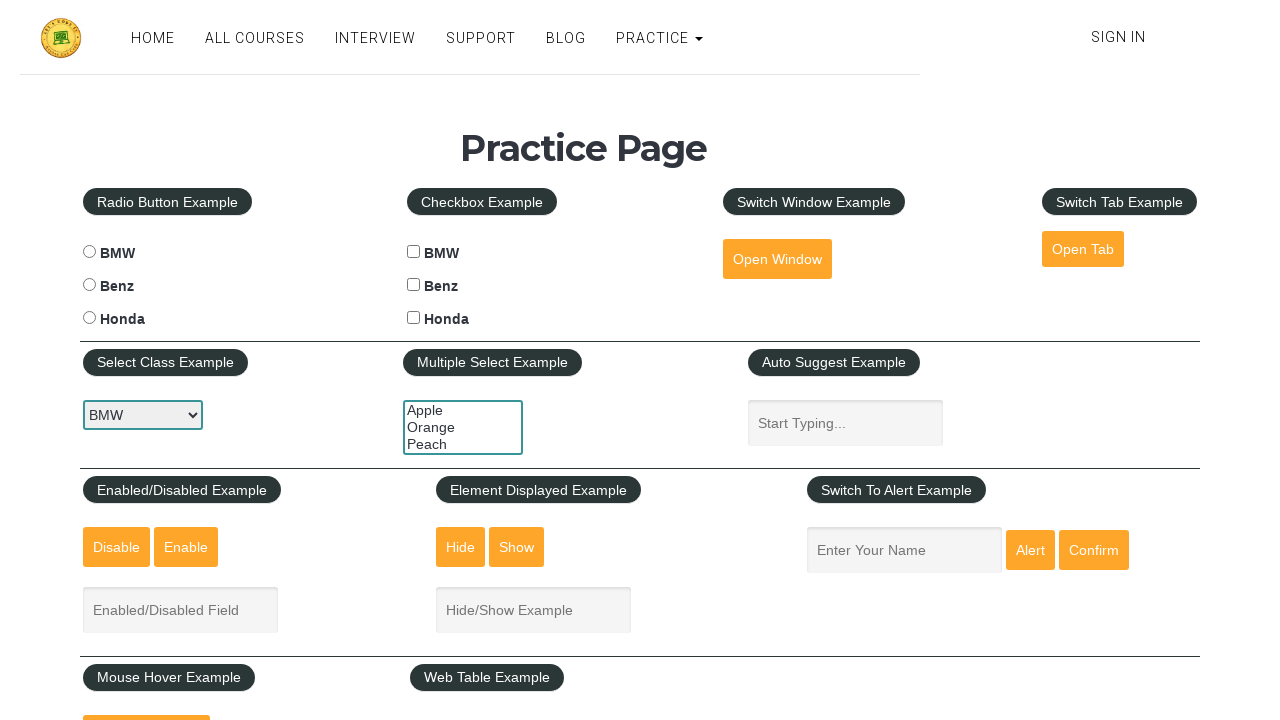

Clicked first checkbox to select it at (414, 252) on xpath=//div[@id='checkbox-example-div']//label[@for]/input >> nth=0
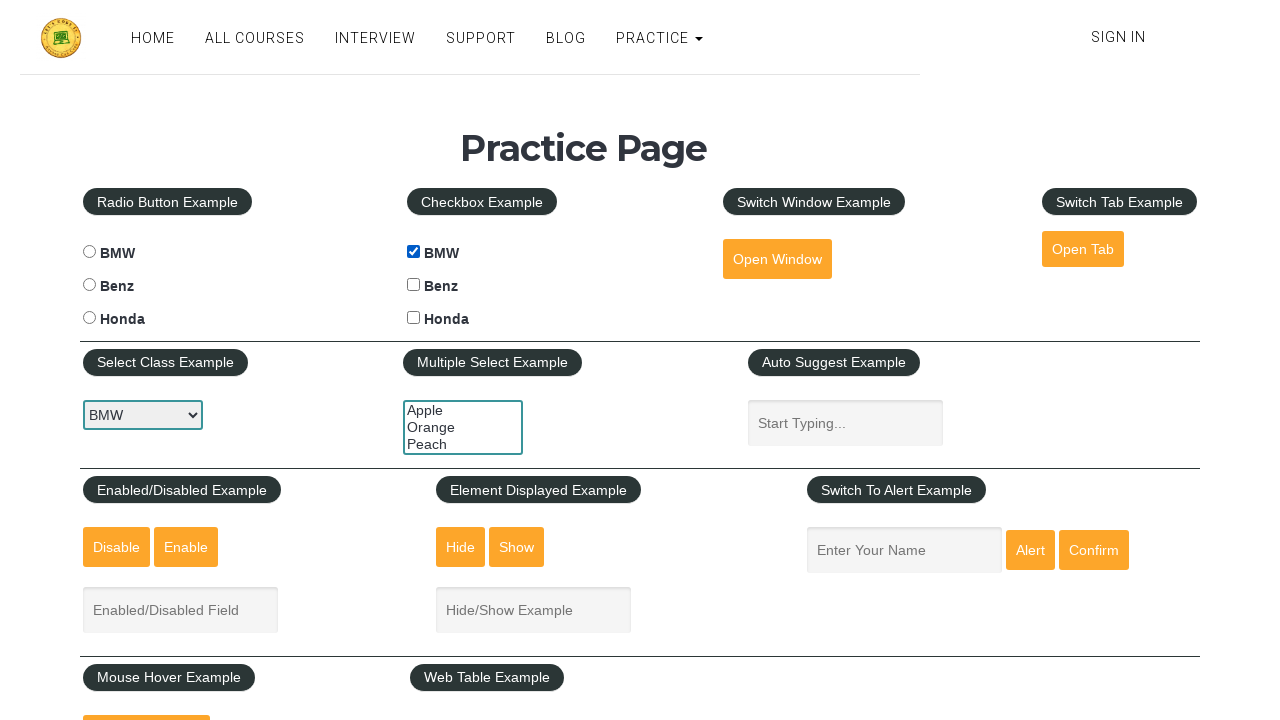

Clicked second checkbox to select it at (414, 285) on xpath=//div[@id='checkbox-example-div']//label[@for]/input >> nth=1
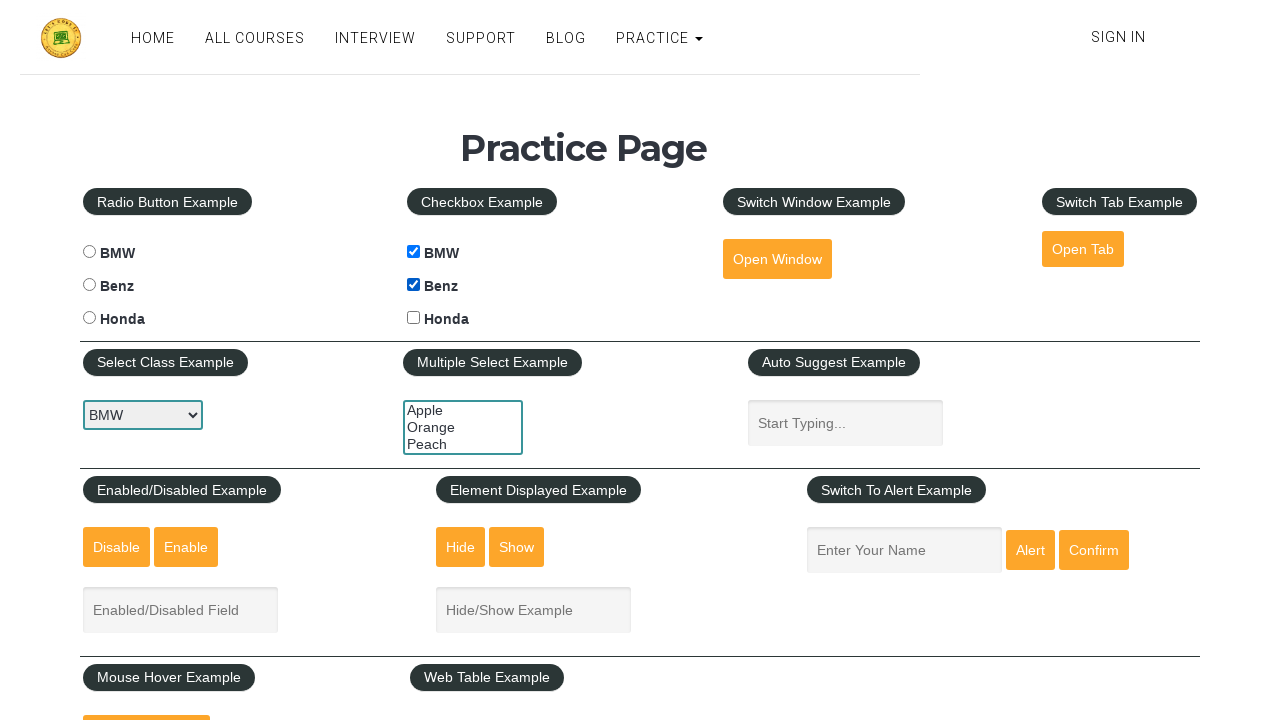

Clicked first checkbox again to deselect it at (414, 252) on xpath=//div[@id='checkbox-example-div']//label[@for]/input >> nth=0
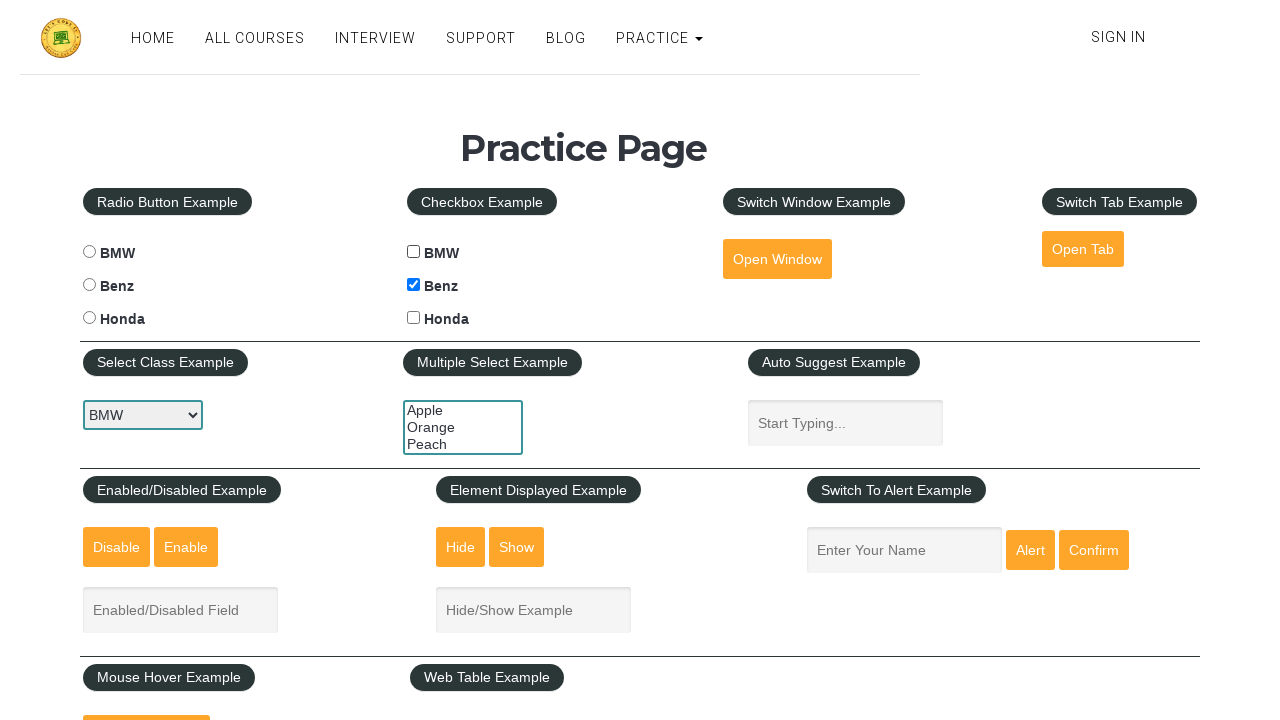

Waited 500ms to verify final checkbox states
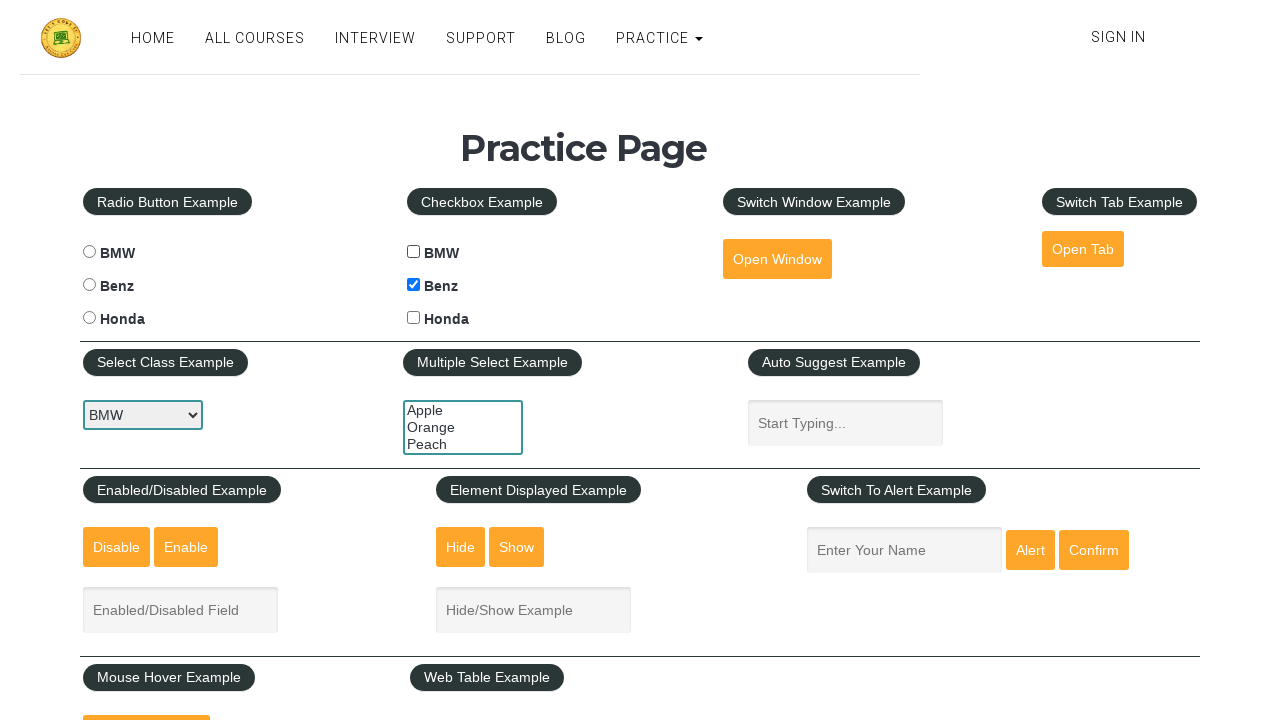

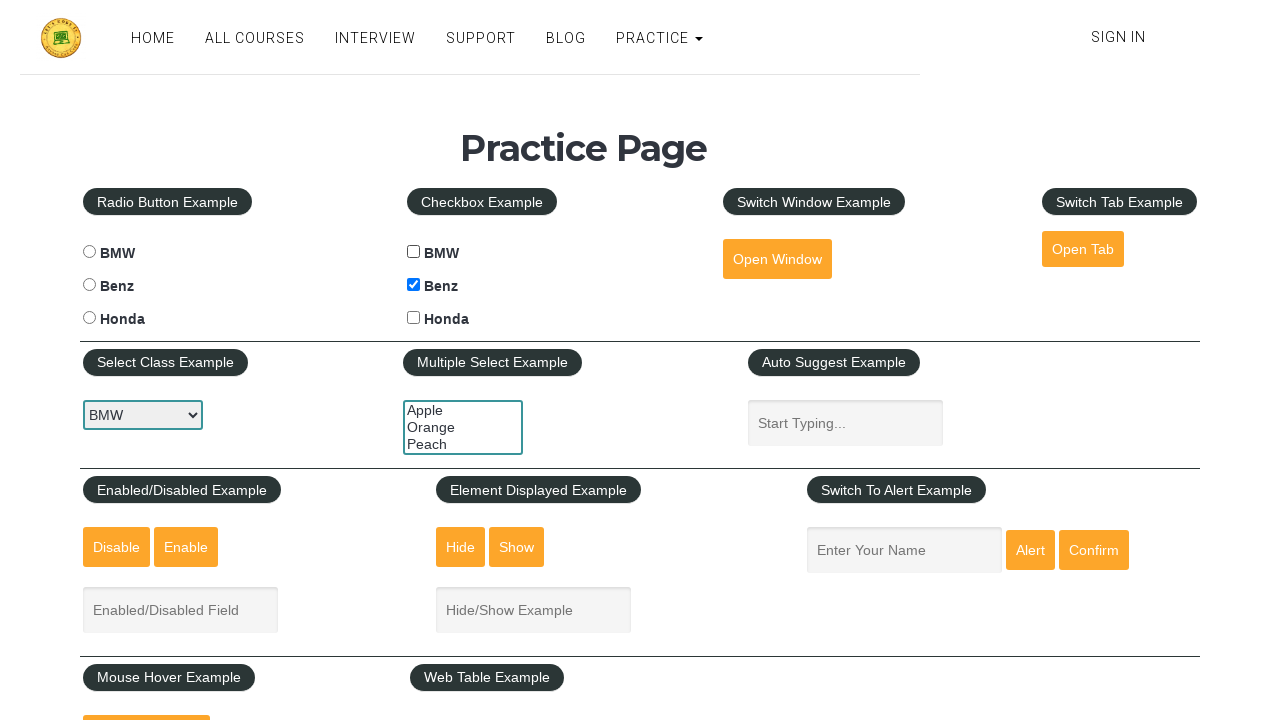